Tests that Clear completed button is hidden when no completed items exist

Starting URL: https://demo.playwright.dev/todomvc

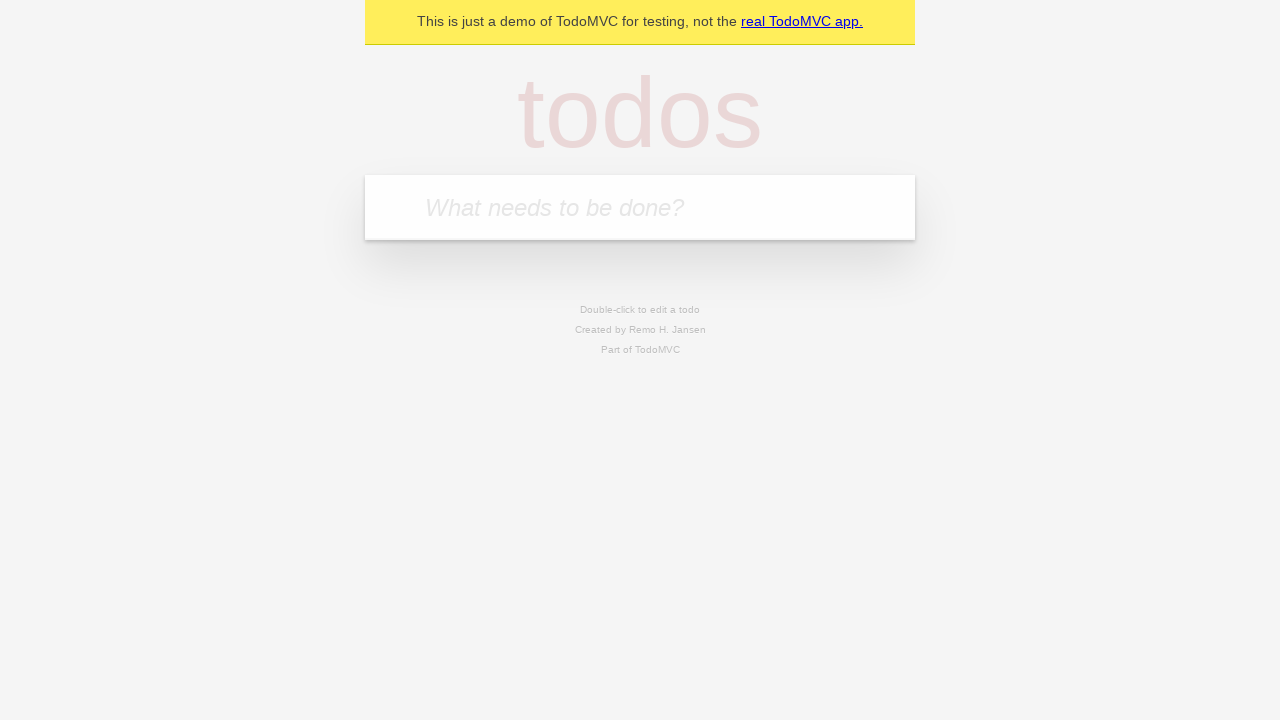

Filled todo input with 'buy some cheese' on internal:attr=[placeholder="What needs to be done?"i]
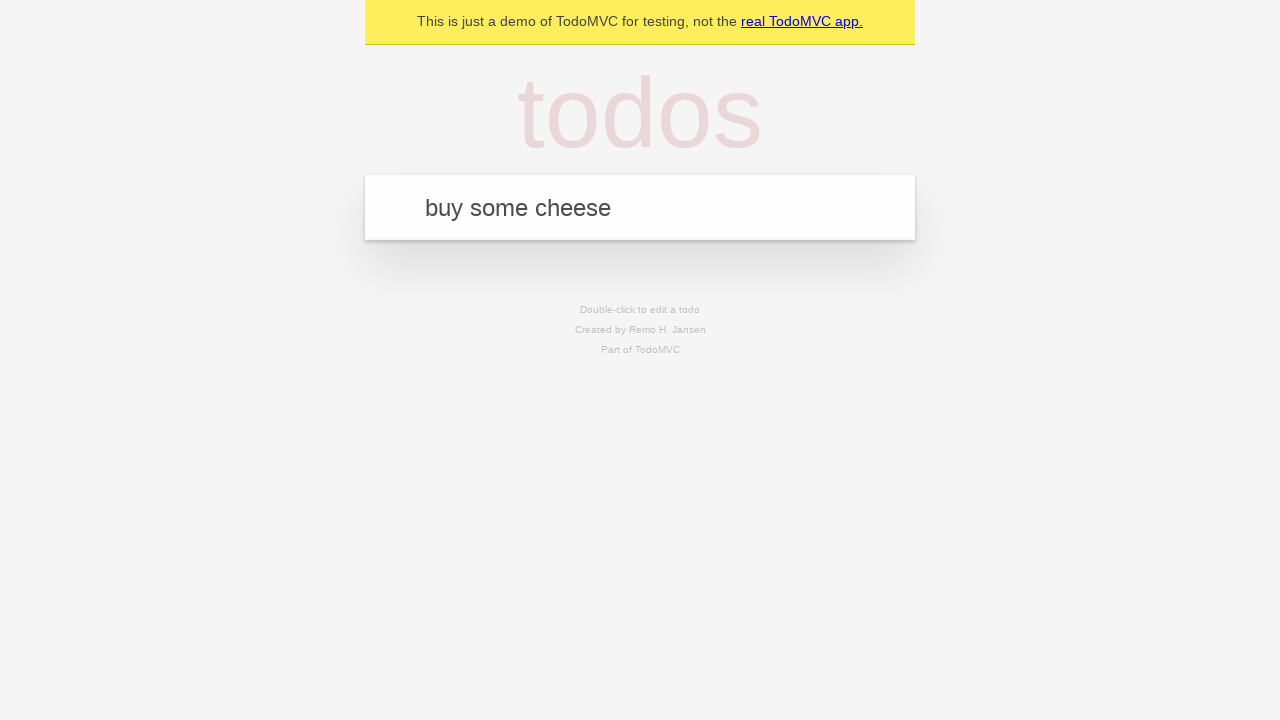

Pressed Enter to add todo 'buy some cheese' on internal:attr=[placeholder="What needs to be done?"i]
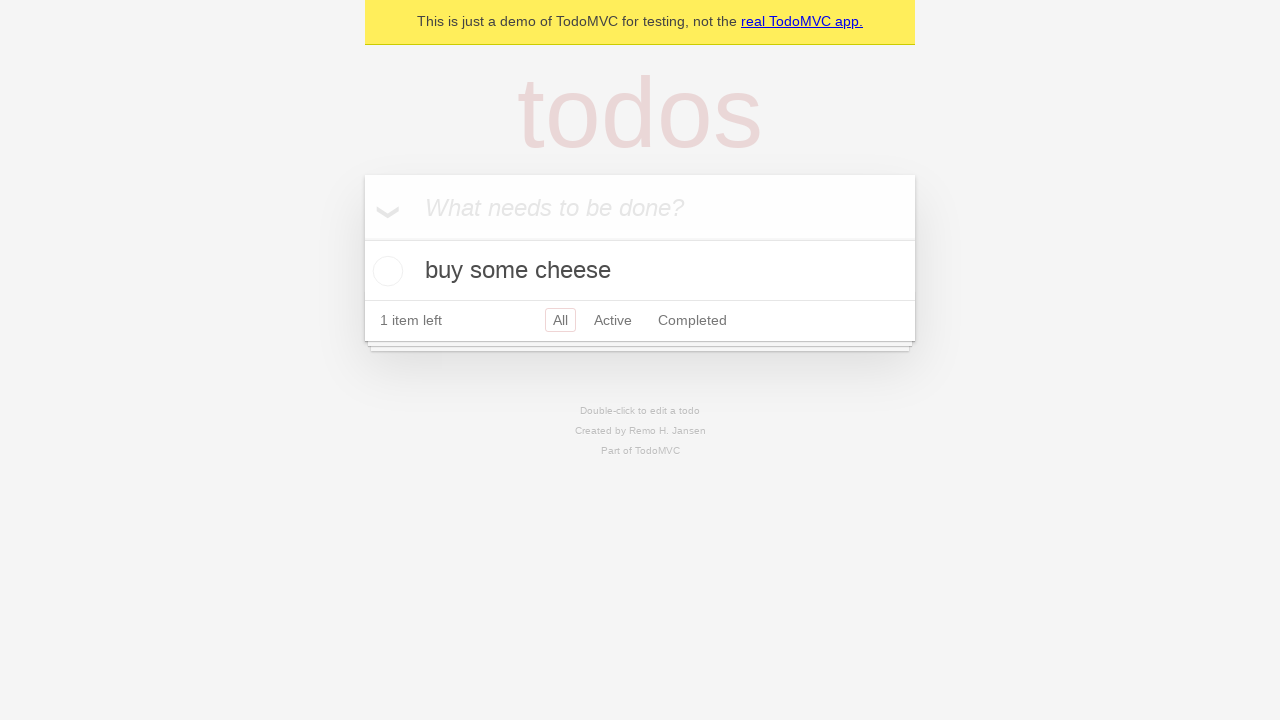

Filled todo input with 'feed the cat' on internal:attr=[placeholder="What needs to be done?"i]
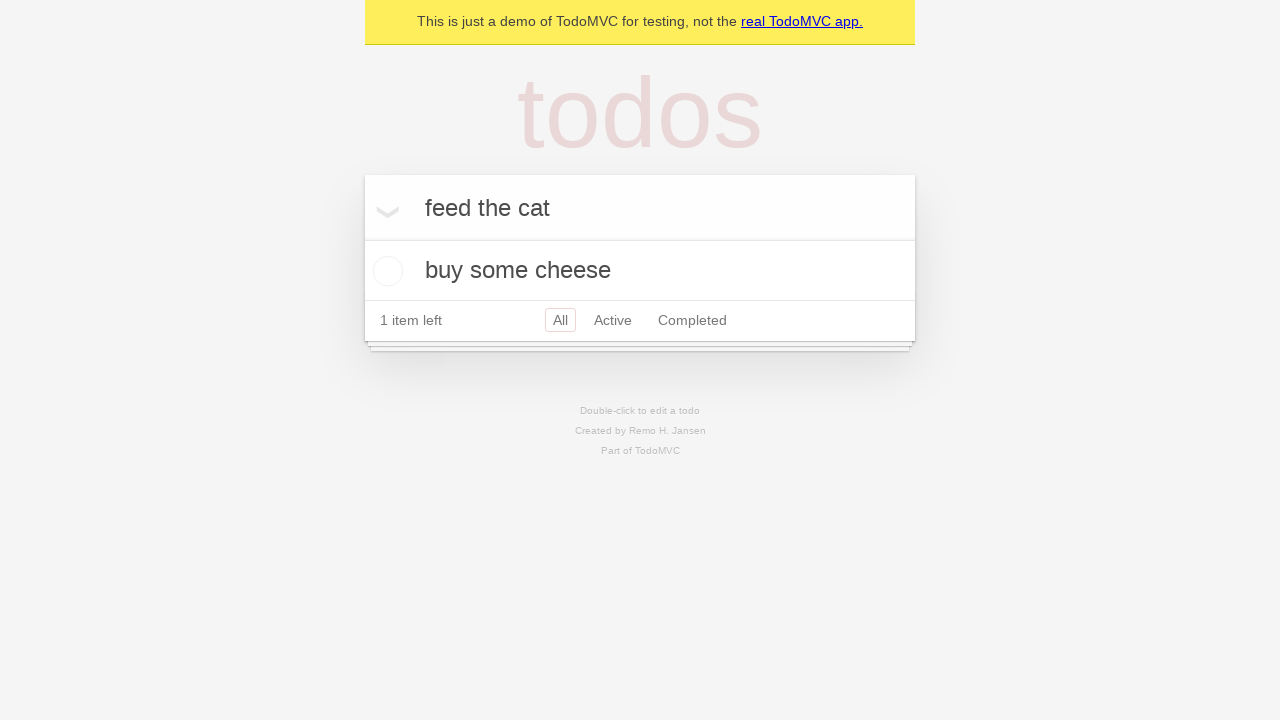

Pressed Enter to add todo 'feed the cat' on internal:attr=[placeholder="What needs to be done?"i]
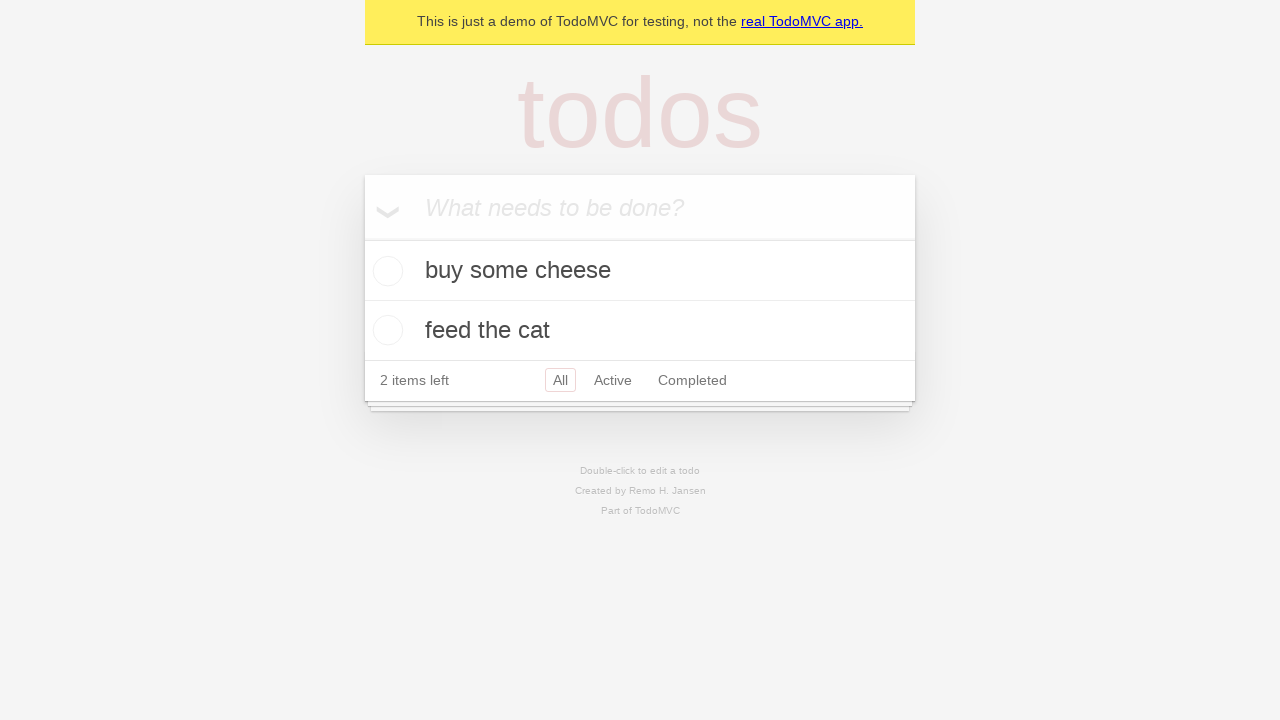

Filled todo input with 'book a doctors appointment' on internal:attr=[placeholder="What needs to be done?"i]
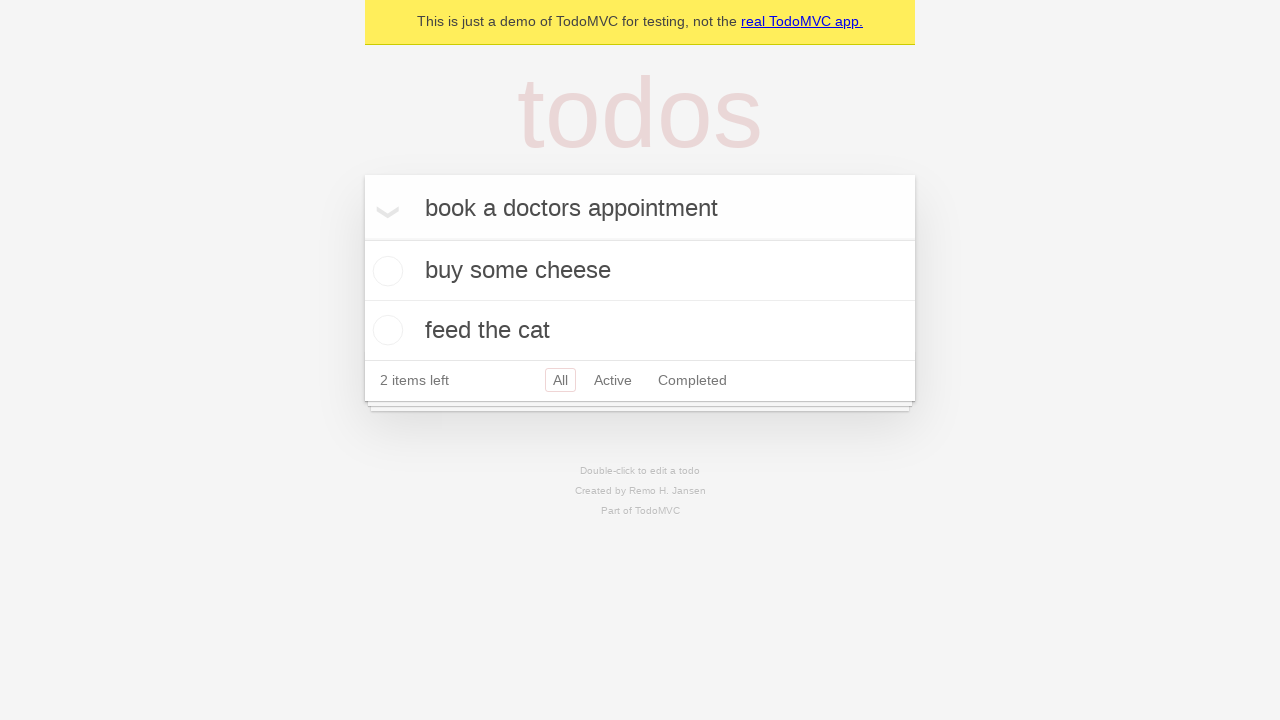

Pressed Enter to add todo 'book a doctors appointment' on internal:attr=[placeholder="What needs to be done?"i]
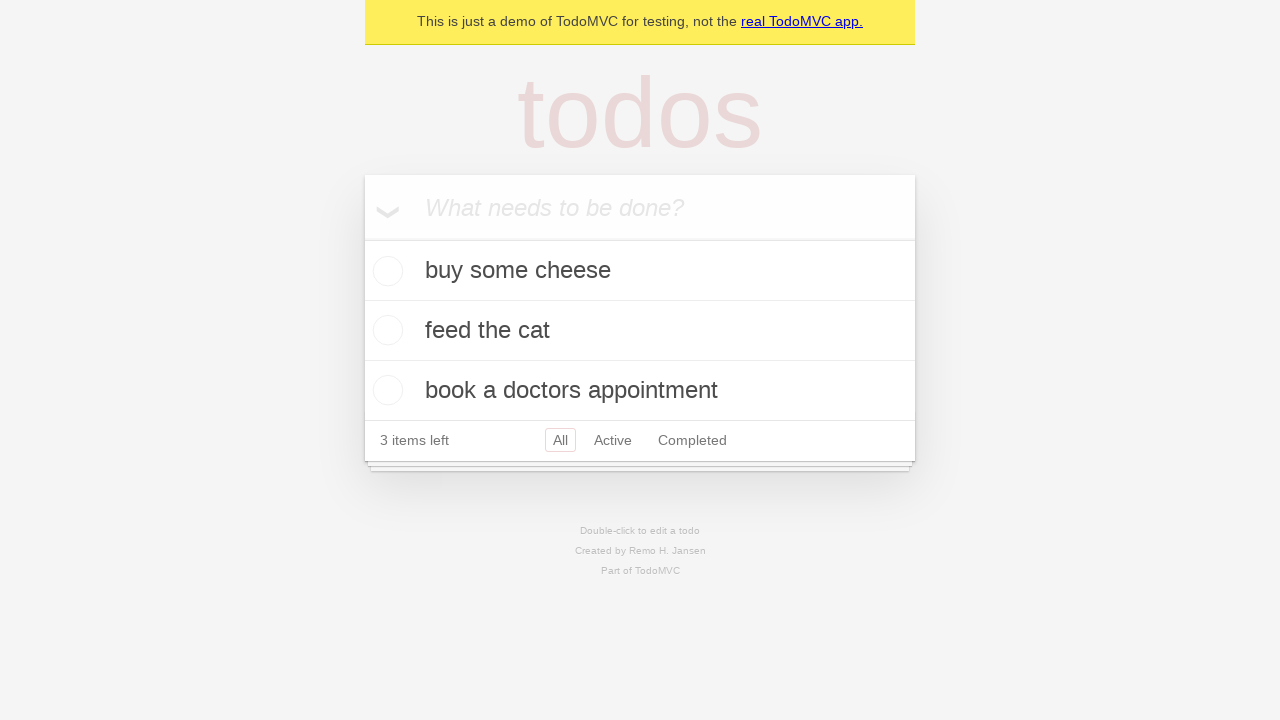

Checked the first todo item to mark it as completed at (385, 271) on .todo-list li .toggle >> nth=0
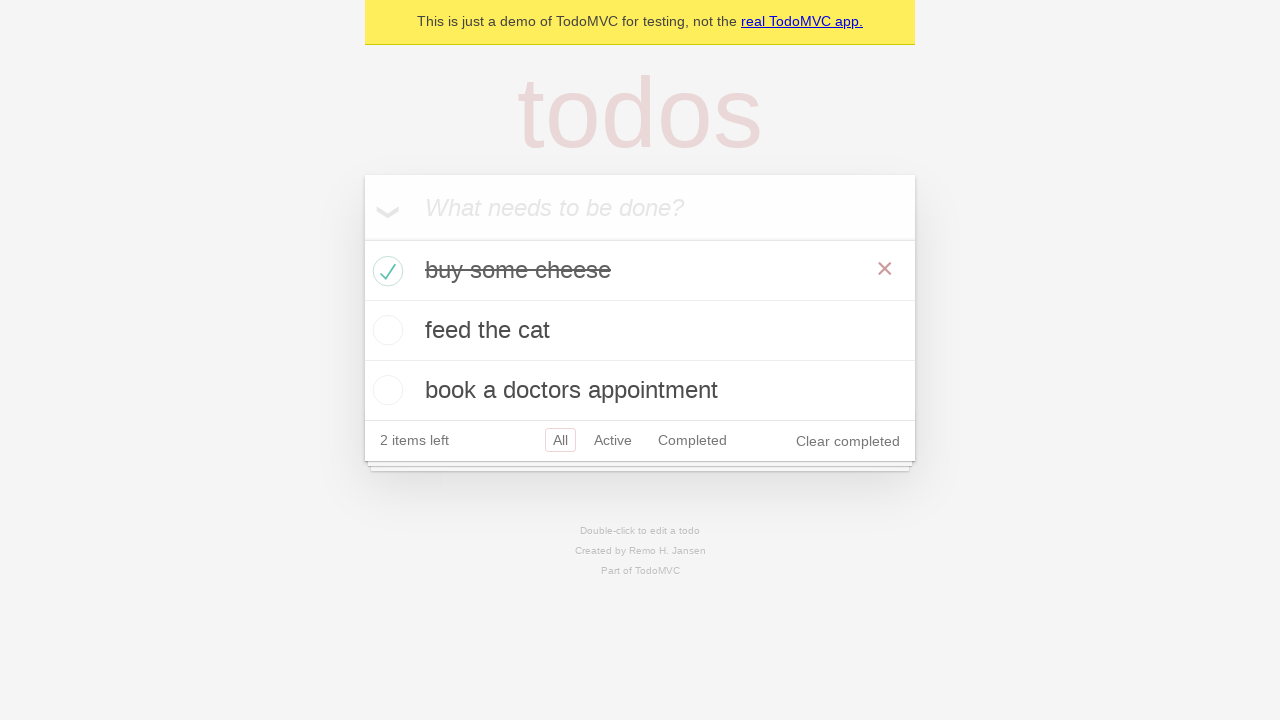

Clicked 'Clear completed' button to remove completed todo at (848, 441) on internal:role=button[name="Clear completed"i]
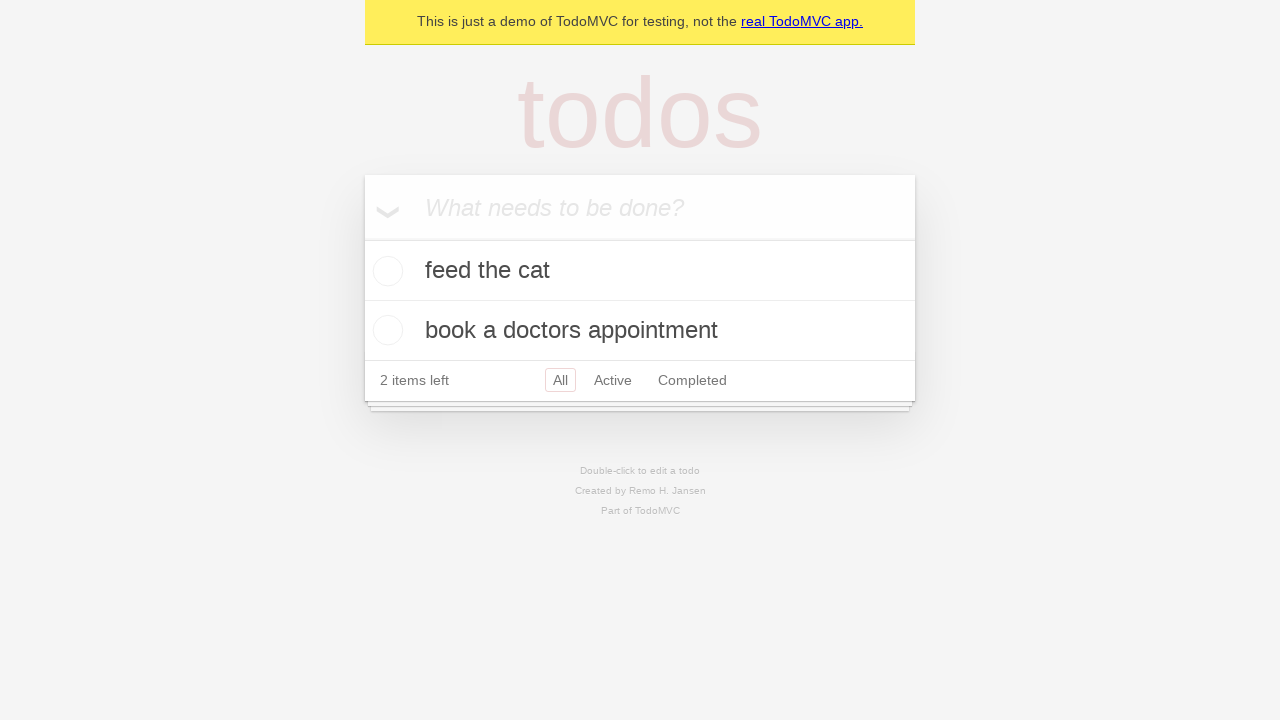

'Clear completed' button has disappeared as expected
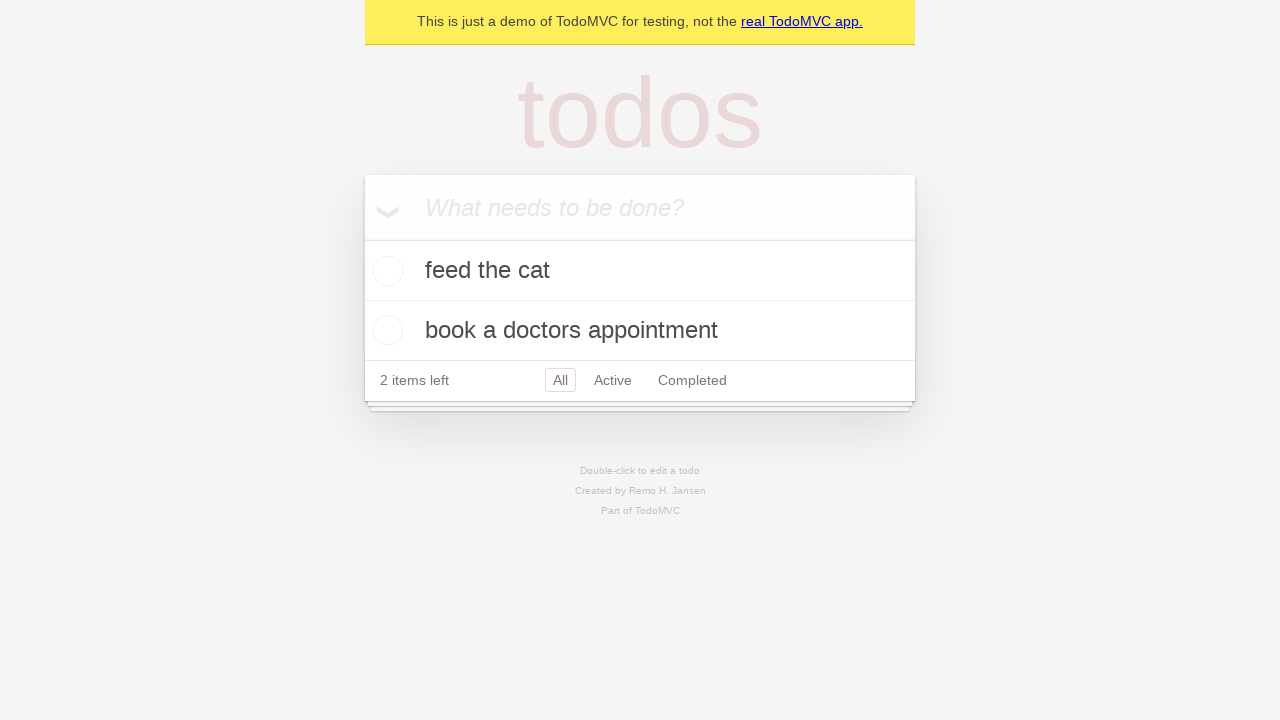

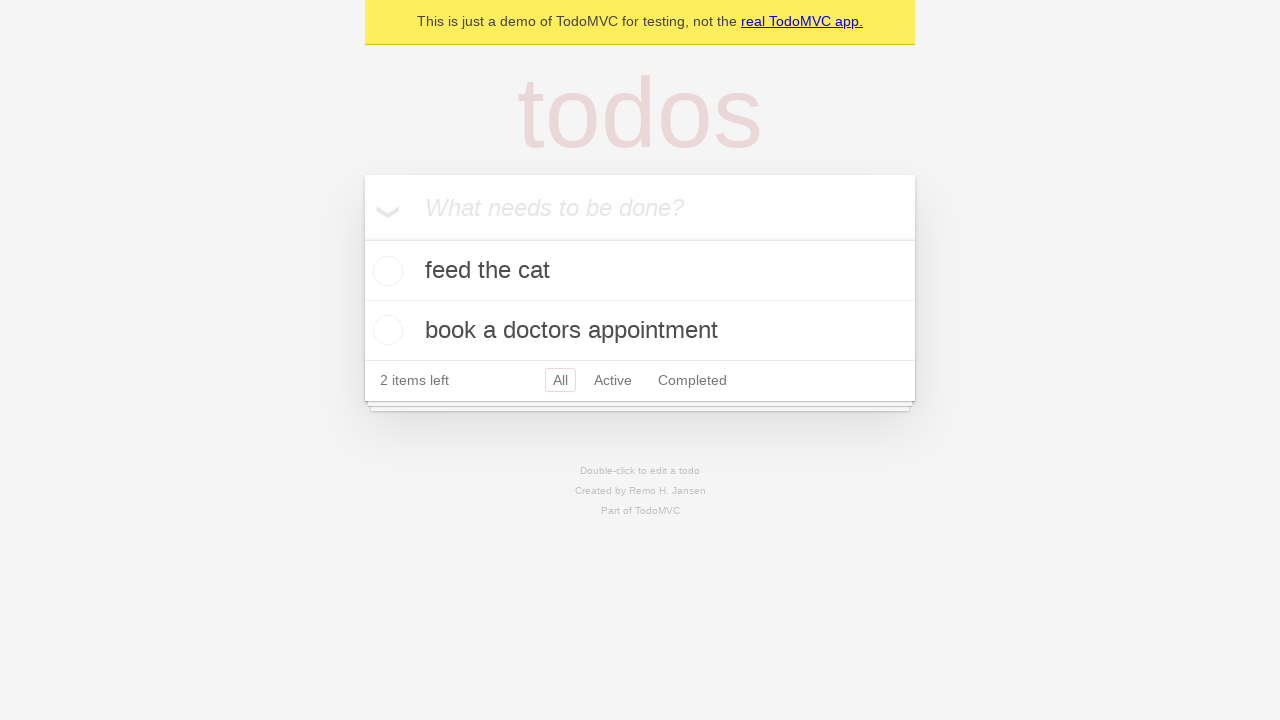